Tests that leaving the first name field empty shows a validation error when attempting to register

Starting URL: https://www.sharelane.com/cgi-bin/register.py

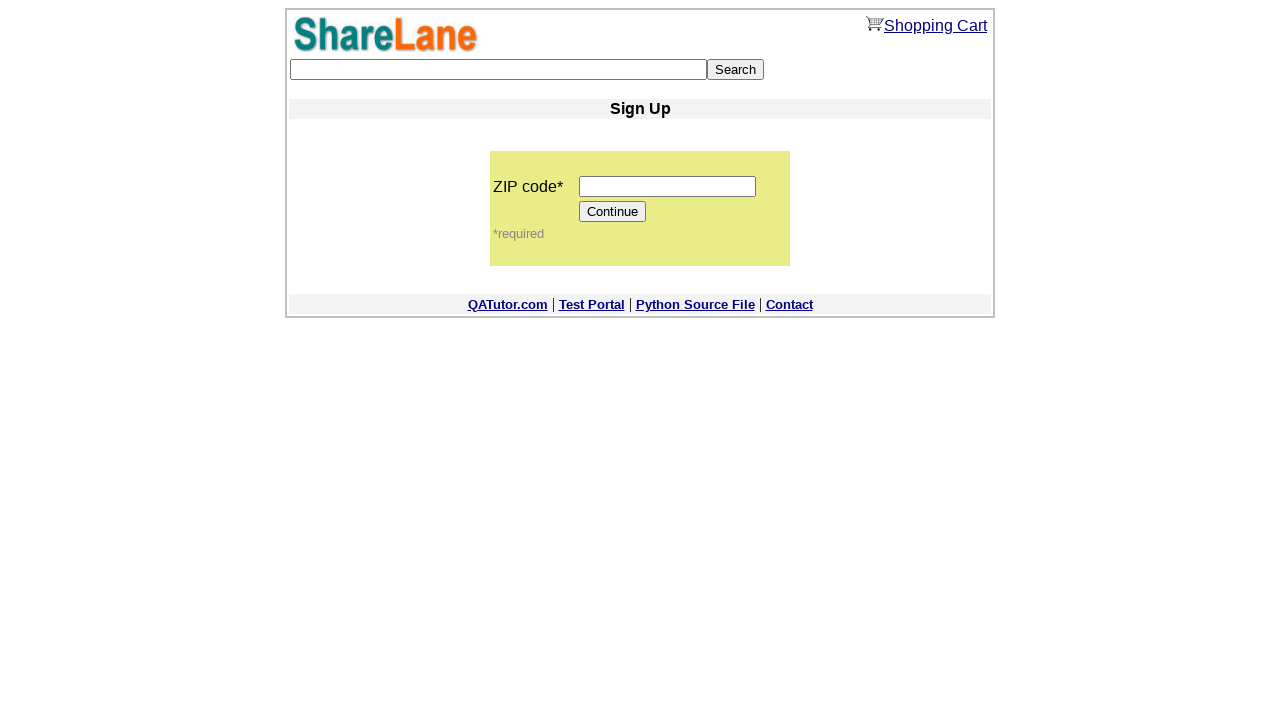

Navigated to registration page
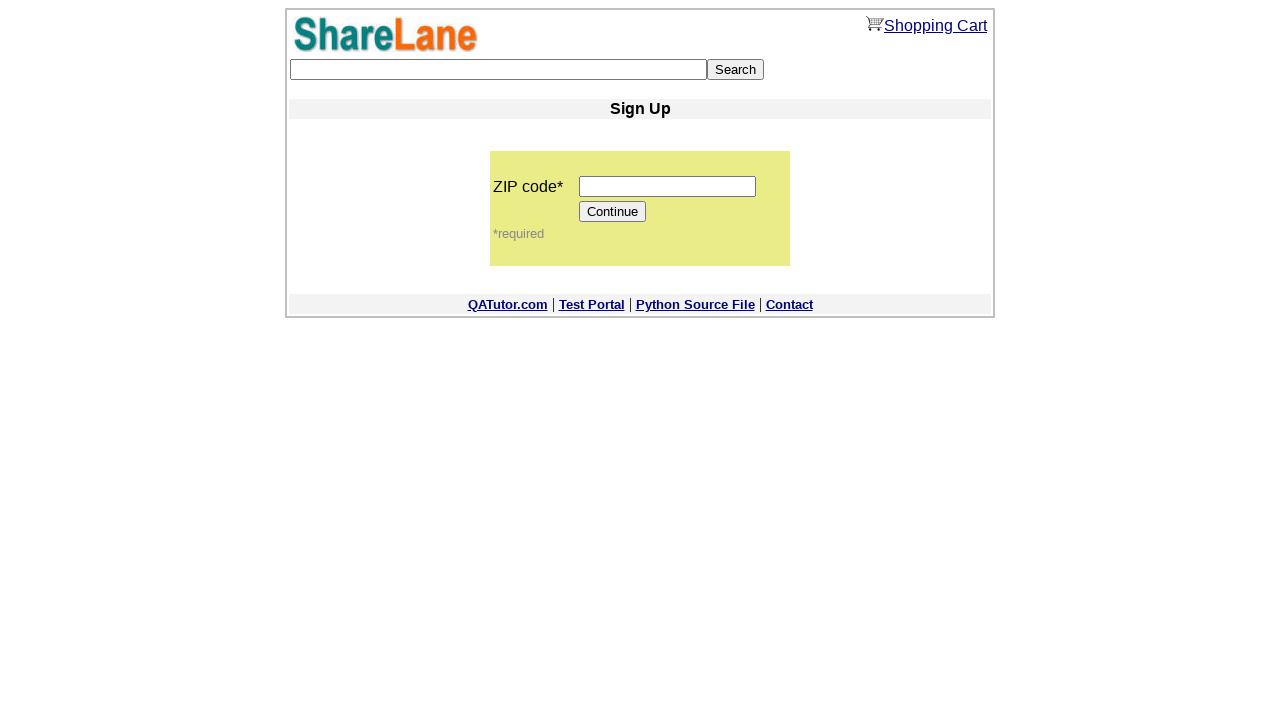

Entered zip code '11111' on input[name='zip_code']
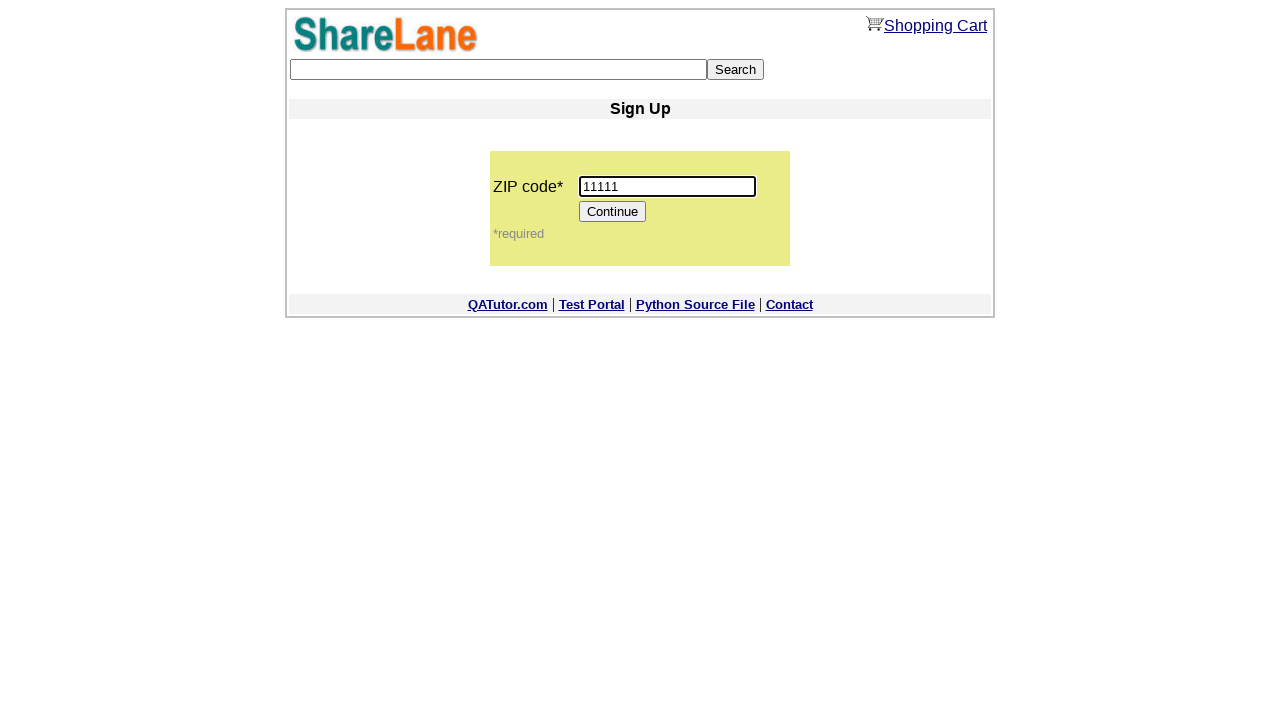

Submitted zip code form by pressing Enter on input[name='zip_code']
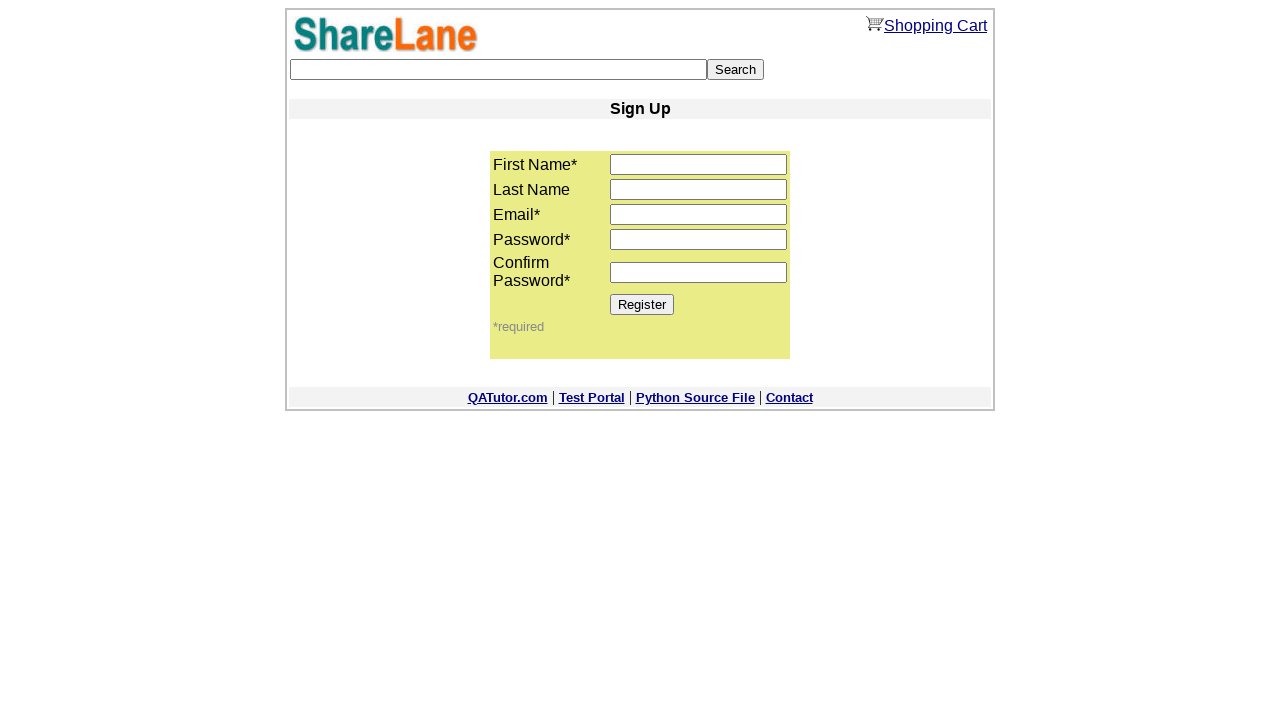

Entered last name 'Buko' on input[name='last_name']
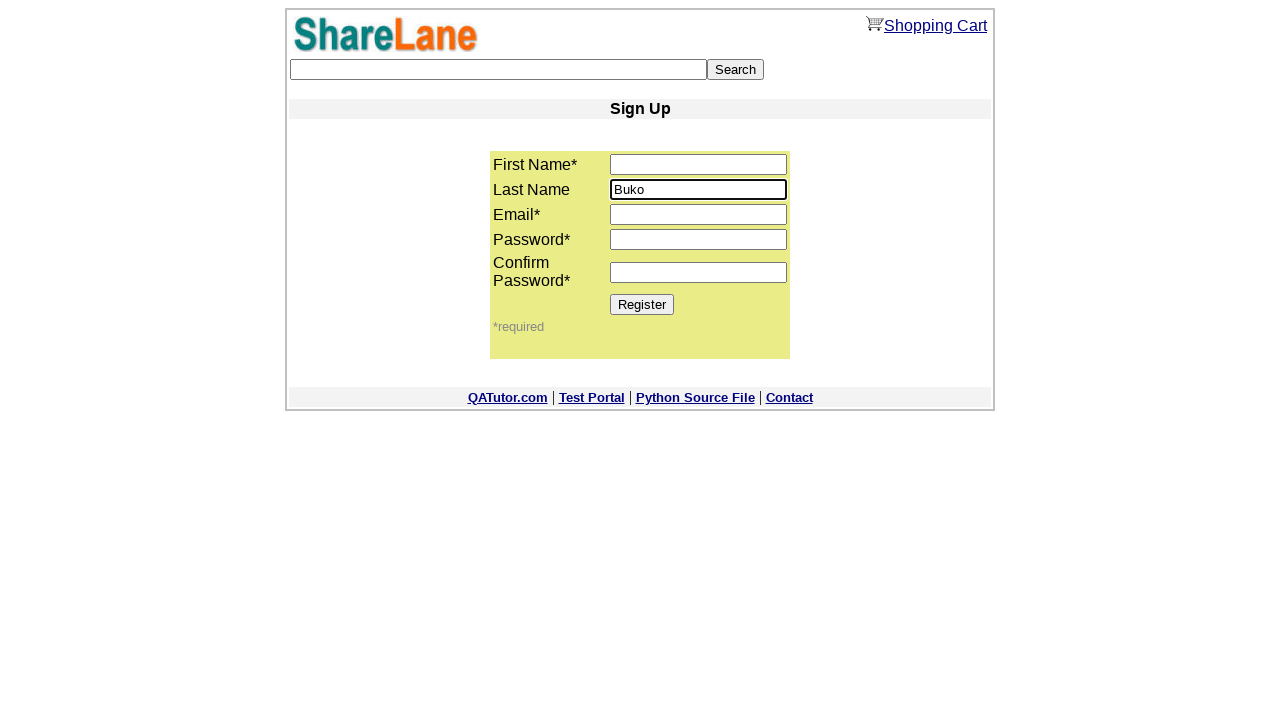

Entered email 'test@test.com' on input[name='email']
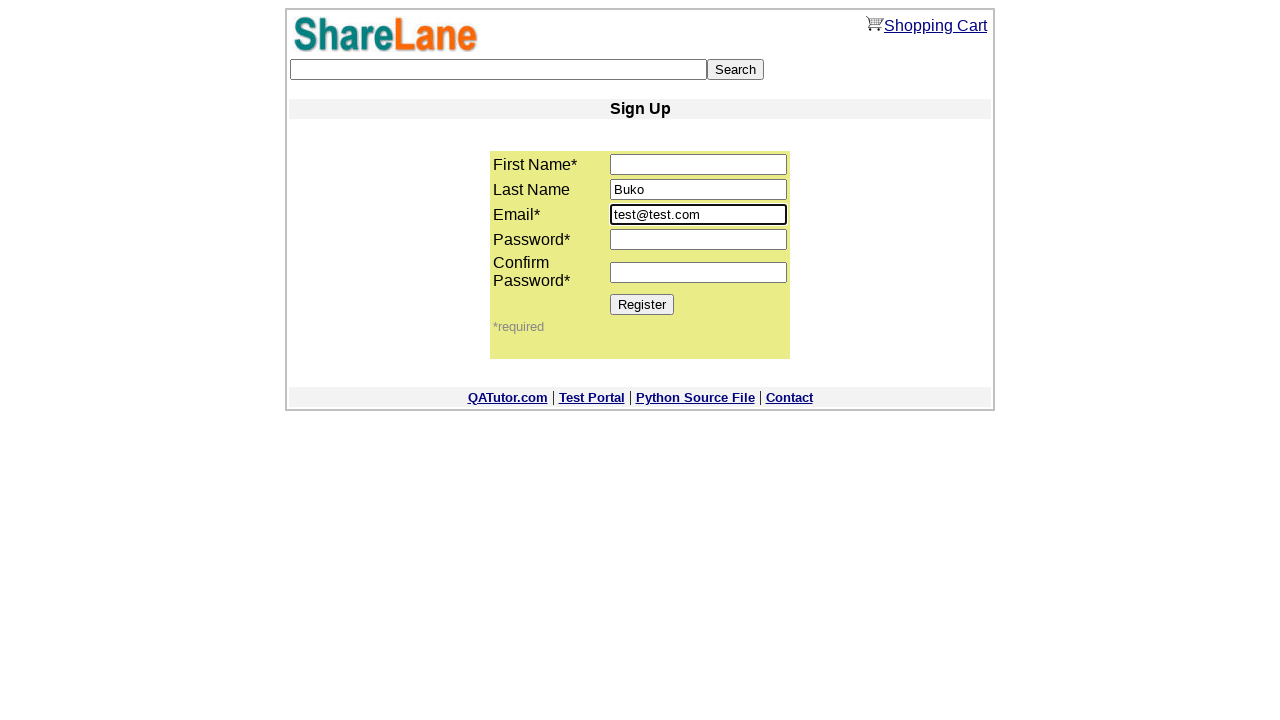

Entered password in password1 field on input[name='password1']
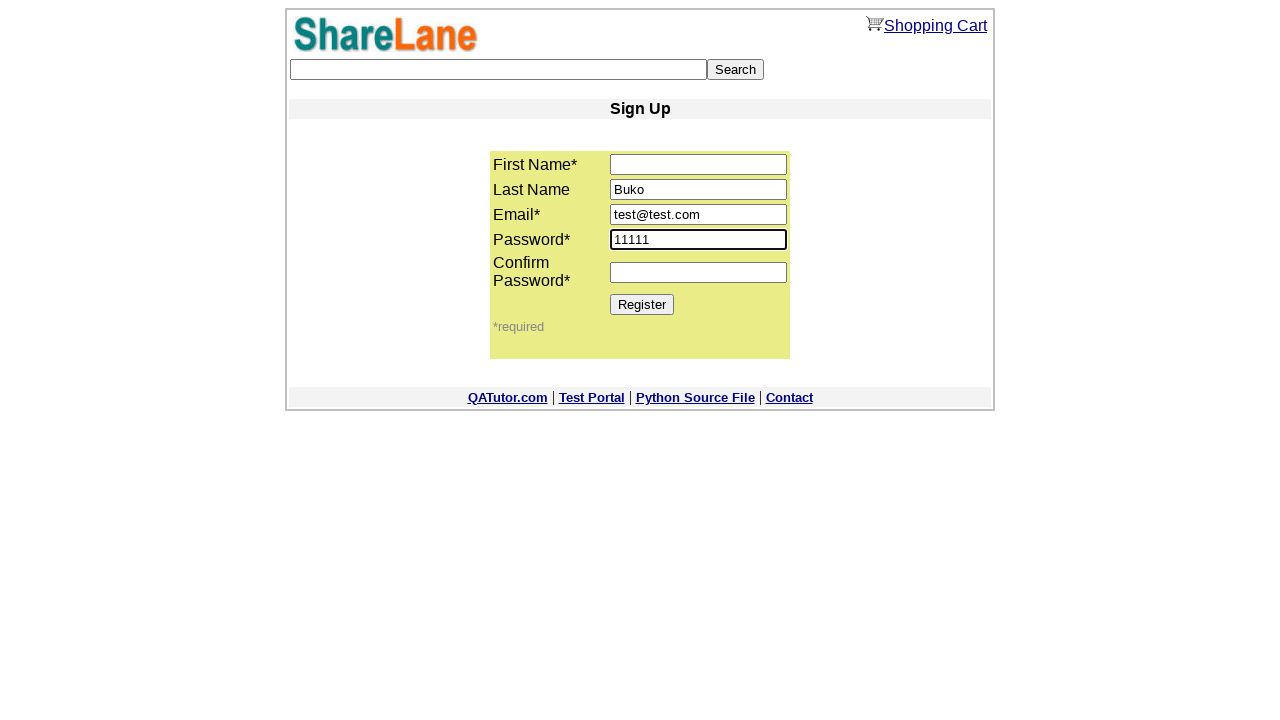

Entered password confirmation in password2 field on input[name='password2']
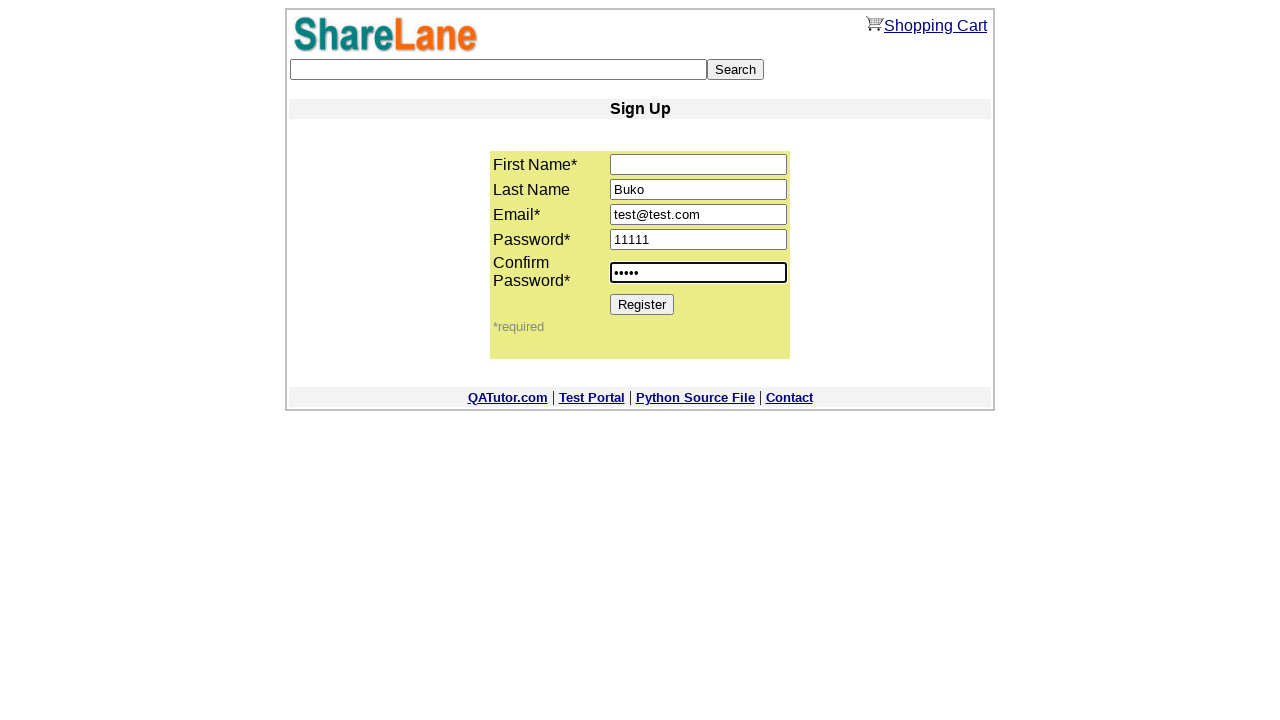

Clicked Register button with empty first name field at (642, 304) on input[value='Register']
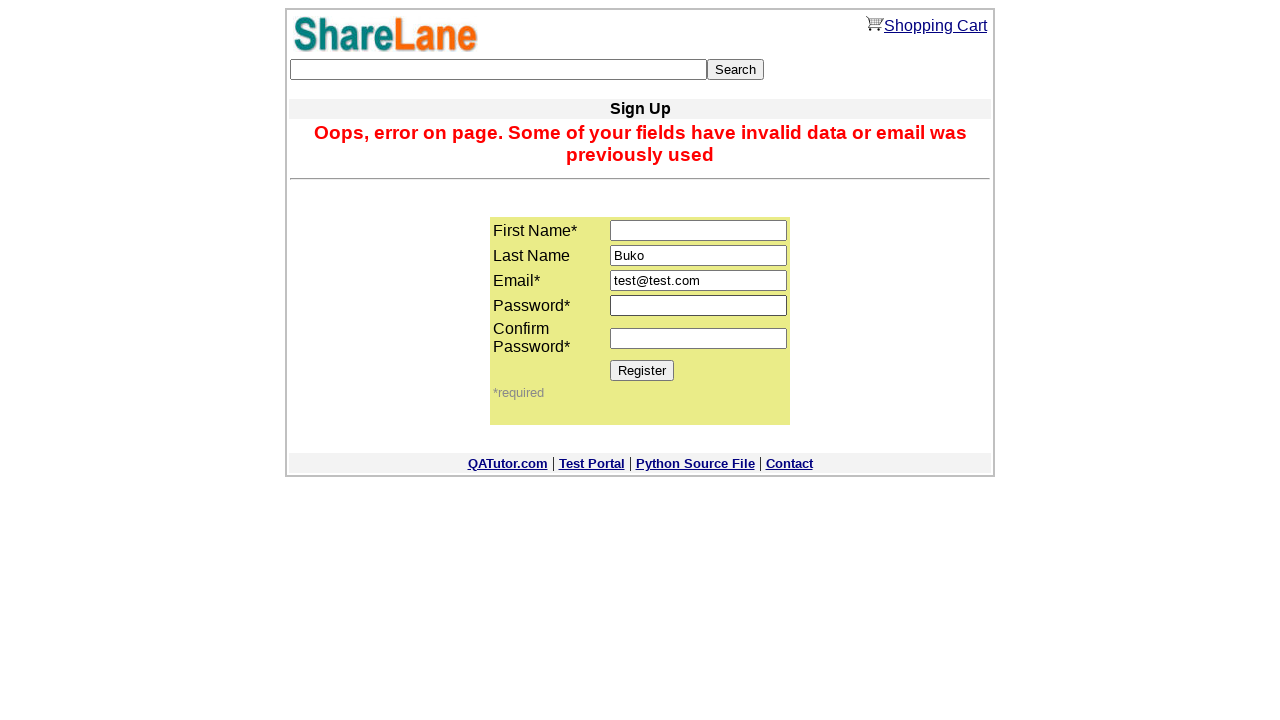

Validation error message appeared for empty first name
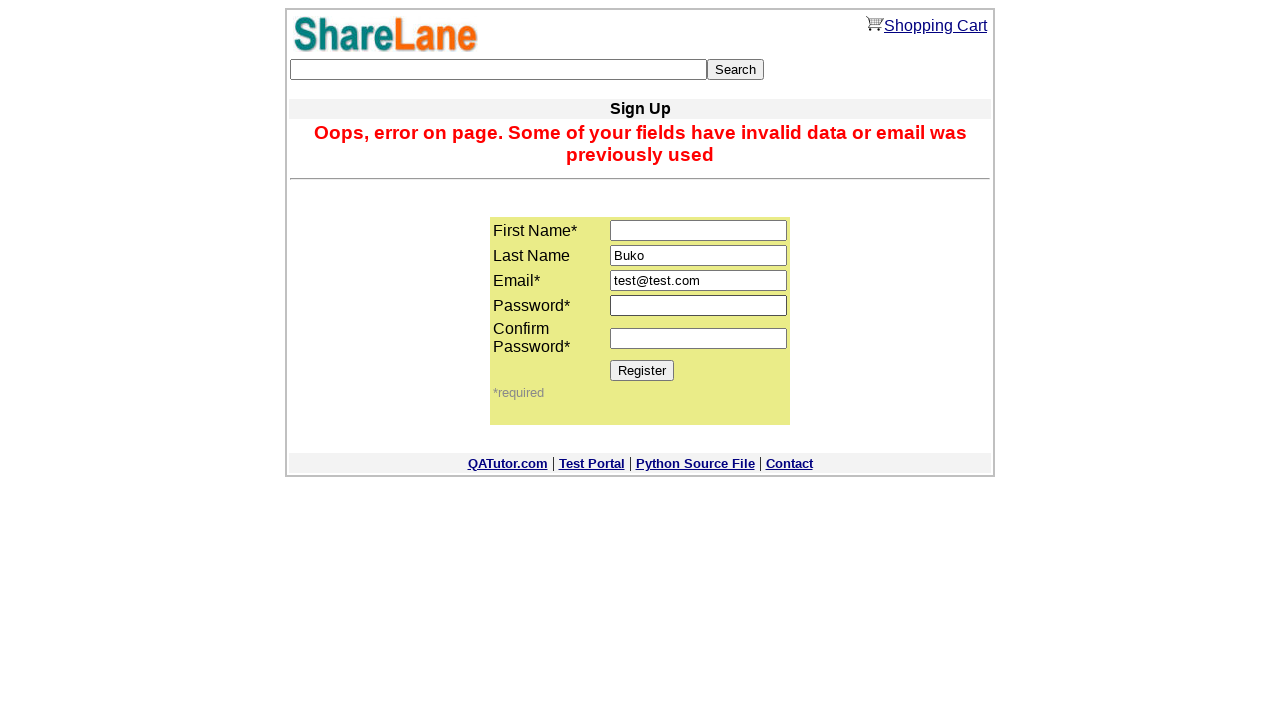

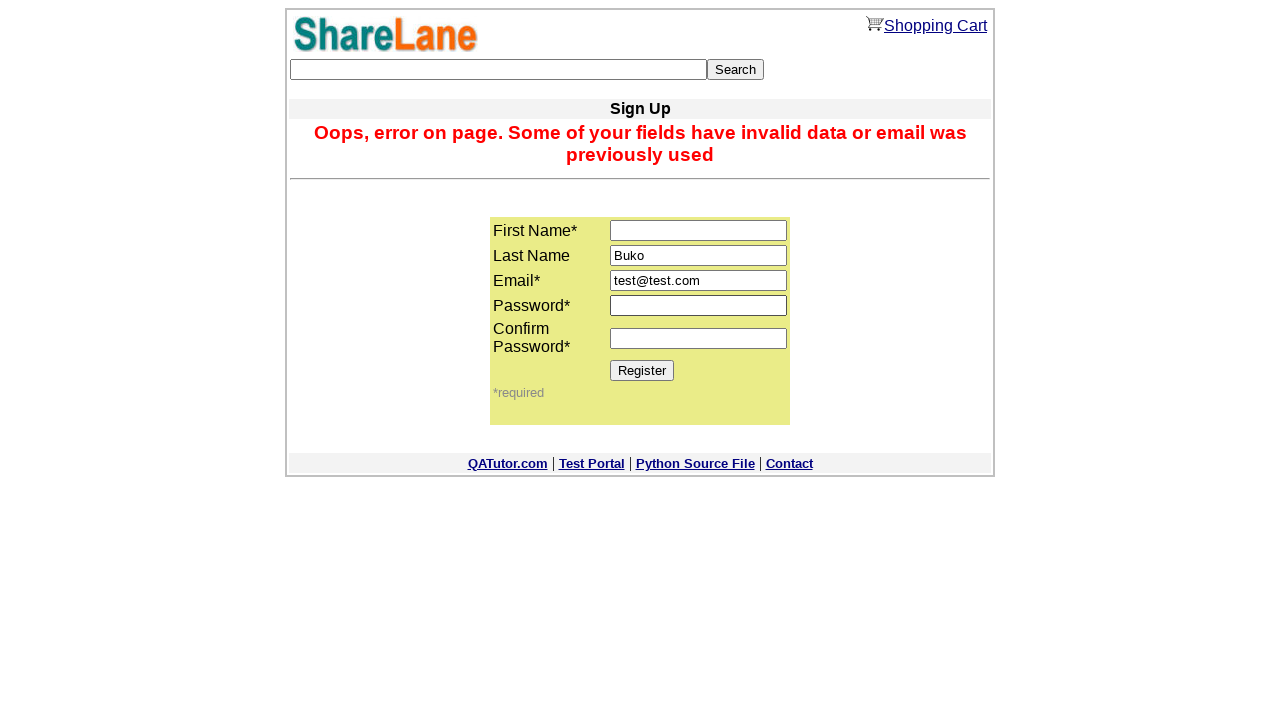